Tests drag and drop functionality by dragging the "Drag me" element onto the "Drop here" target and verifying the text changes to "Dropped!"

Starting URL: https://demoqa.com/droppable

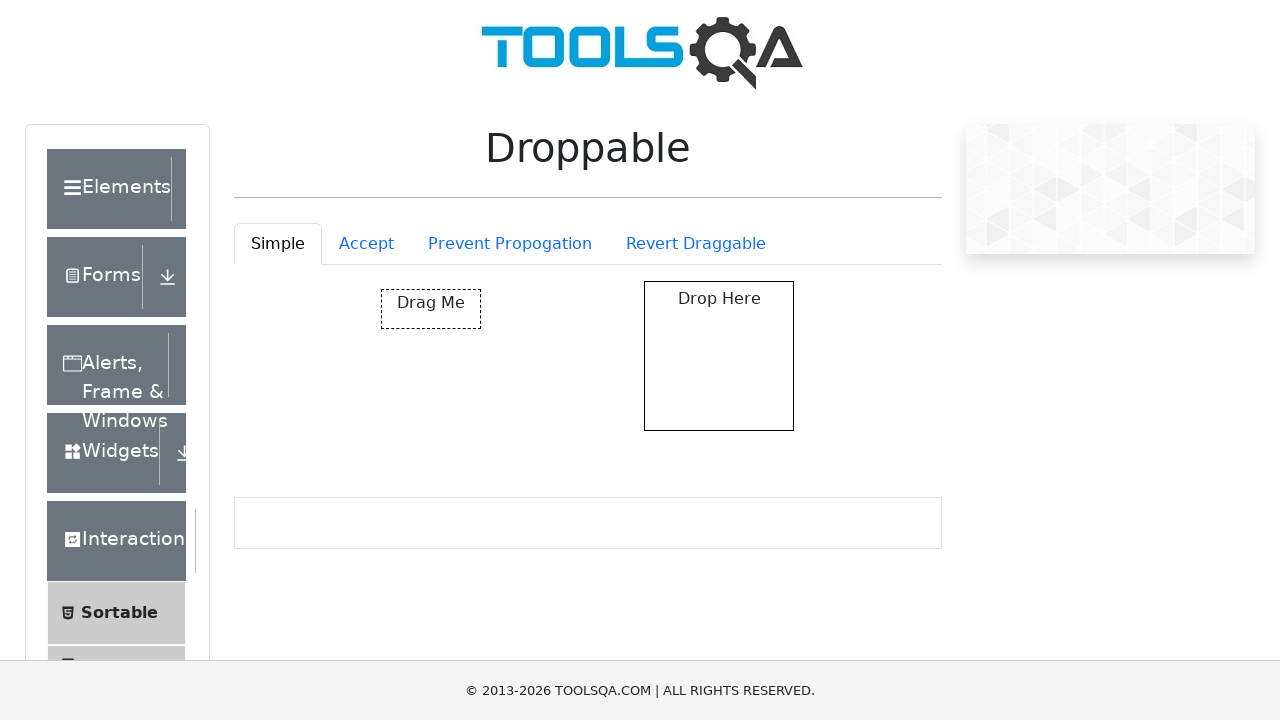

Located the draggable element with id 'draggable'
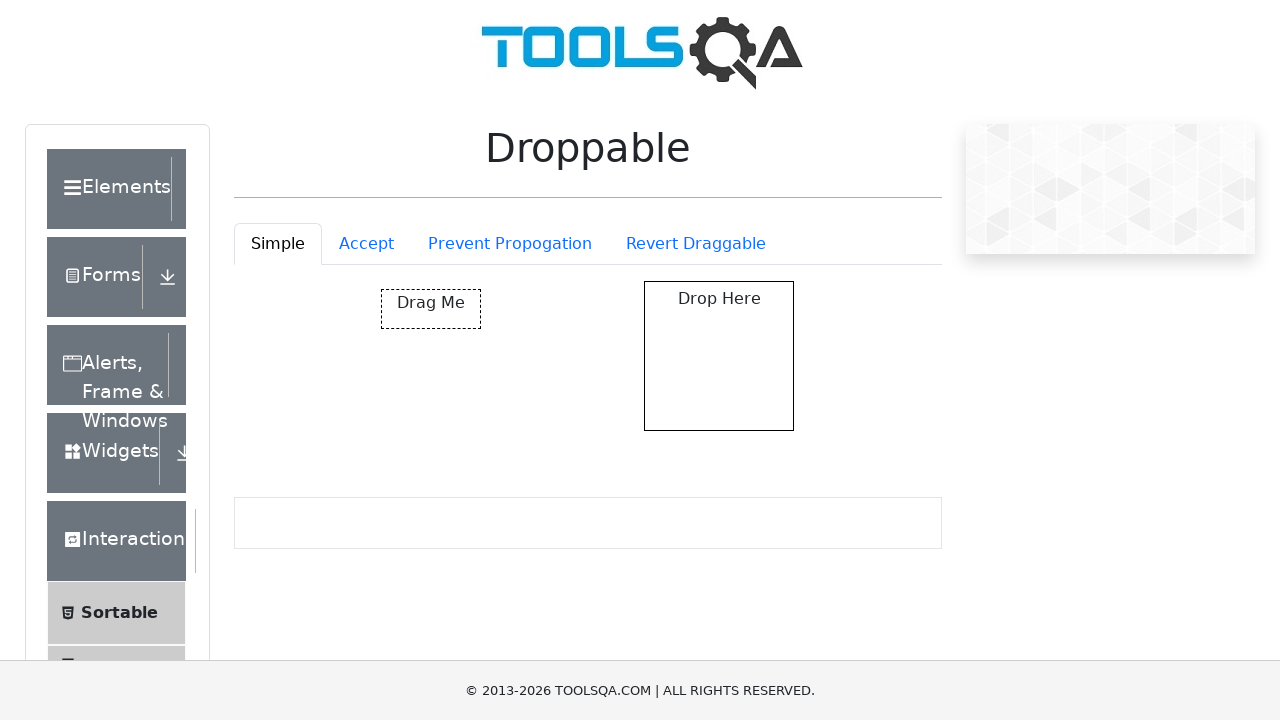

Located the drop target element with id 'droppable'
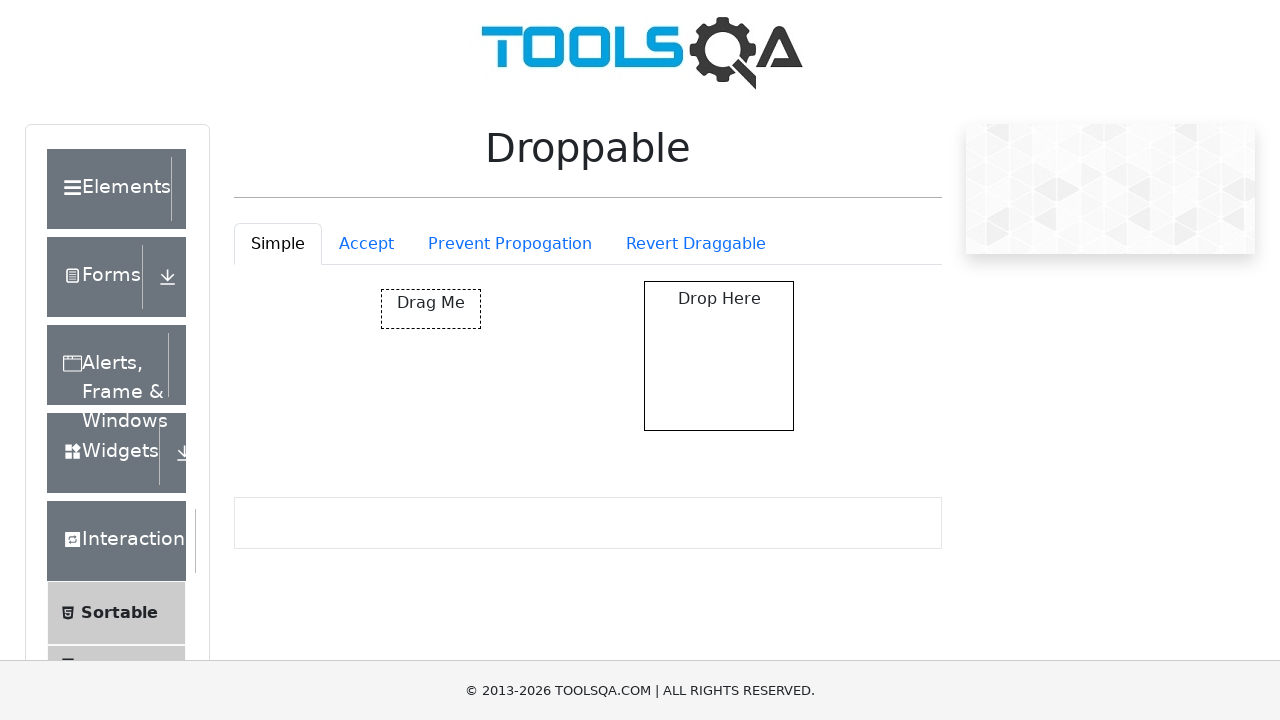

Dragged 'Drag me' element onto 'Drop here' target at (719, 356)
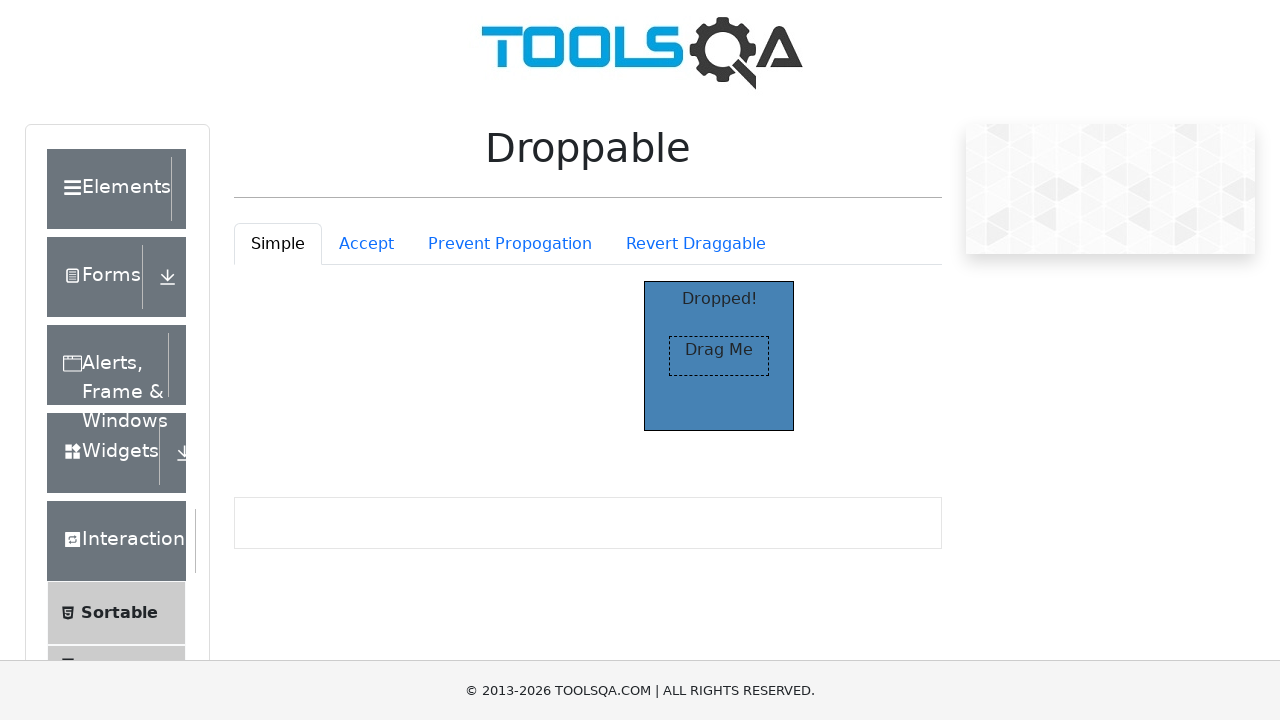

Located the 'Dropped!' text element
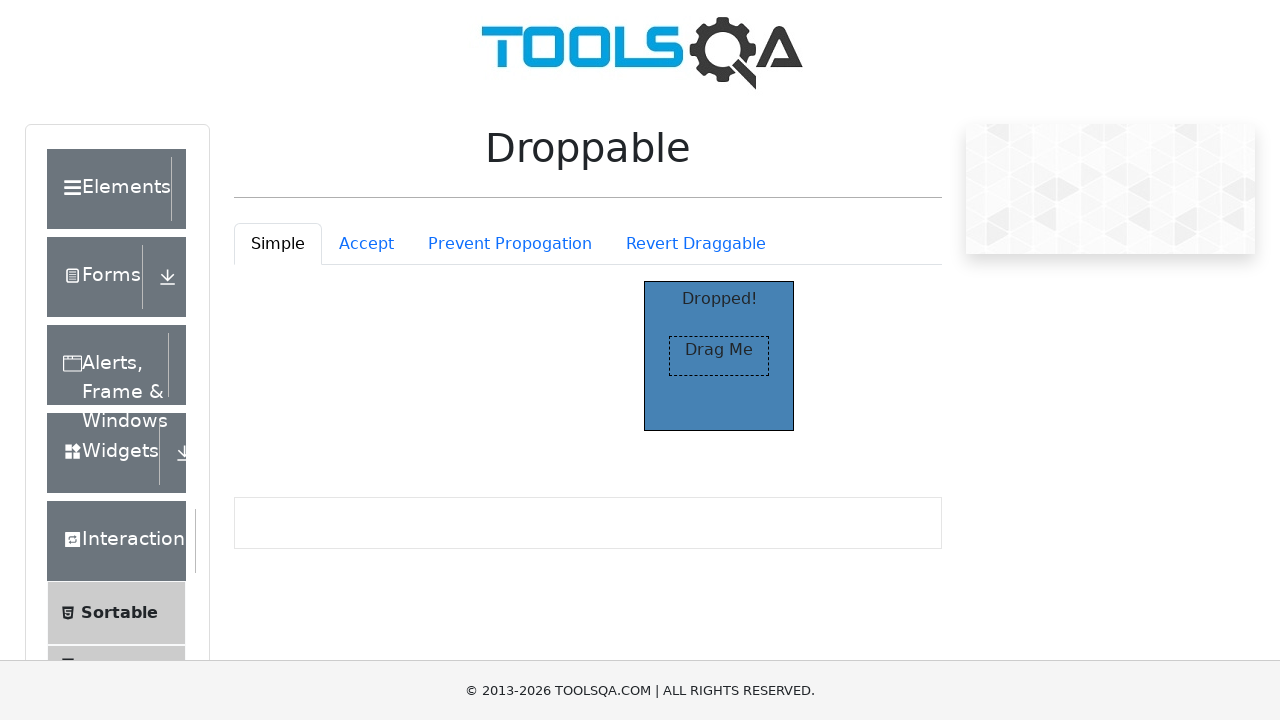

Waited for 'Dropped!' text to become visible
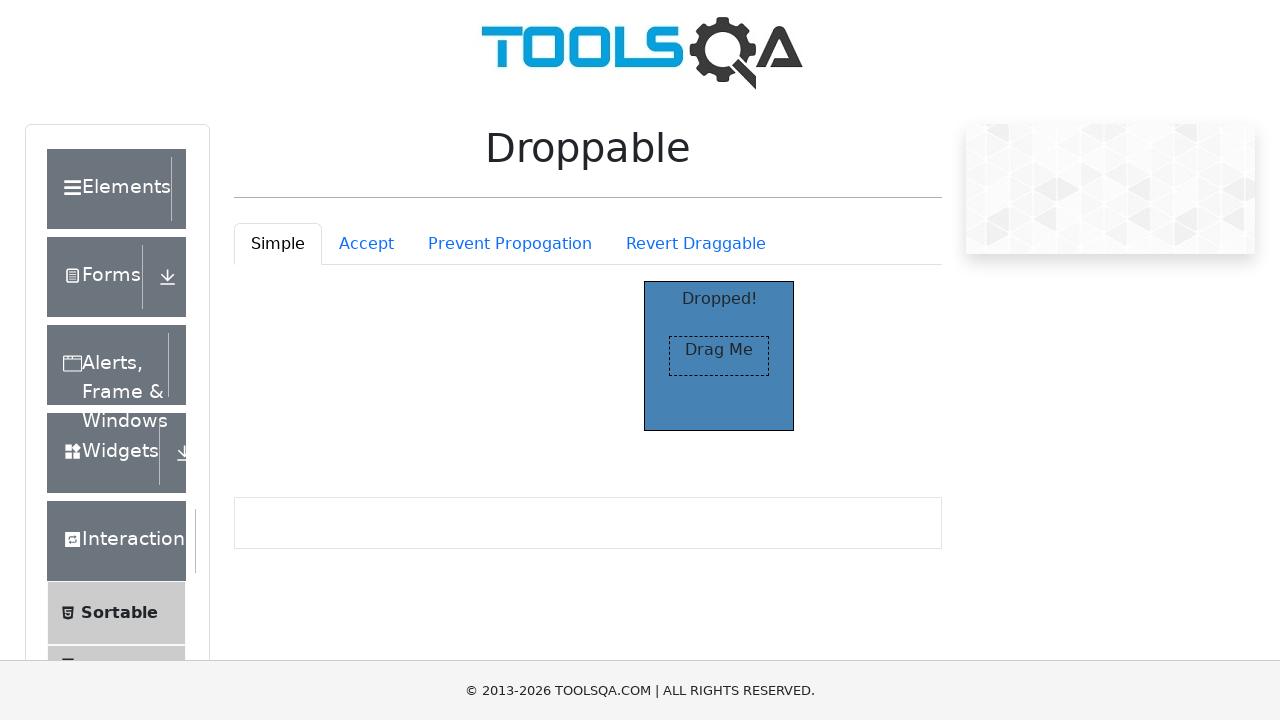

Verified that drop target text changed to 'Dropped!'
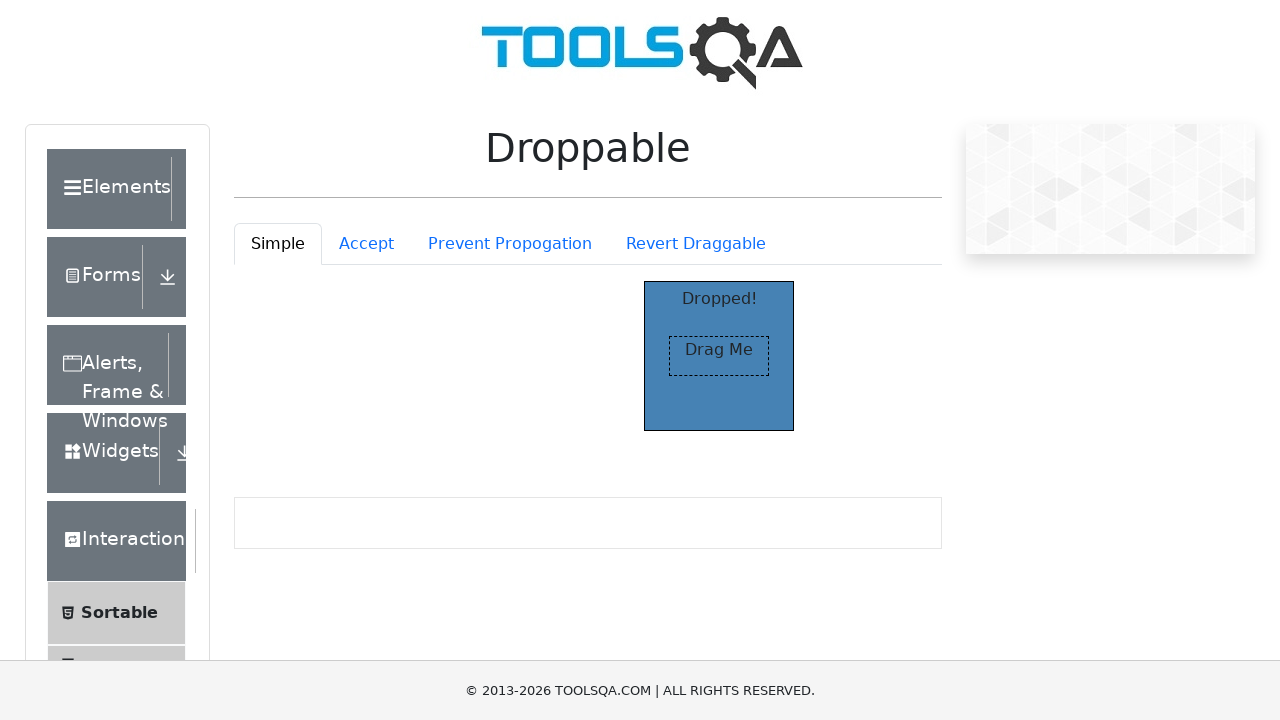

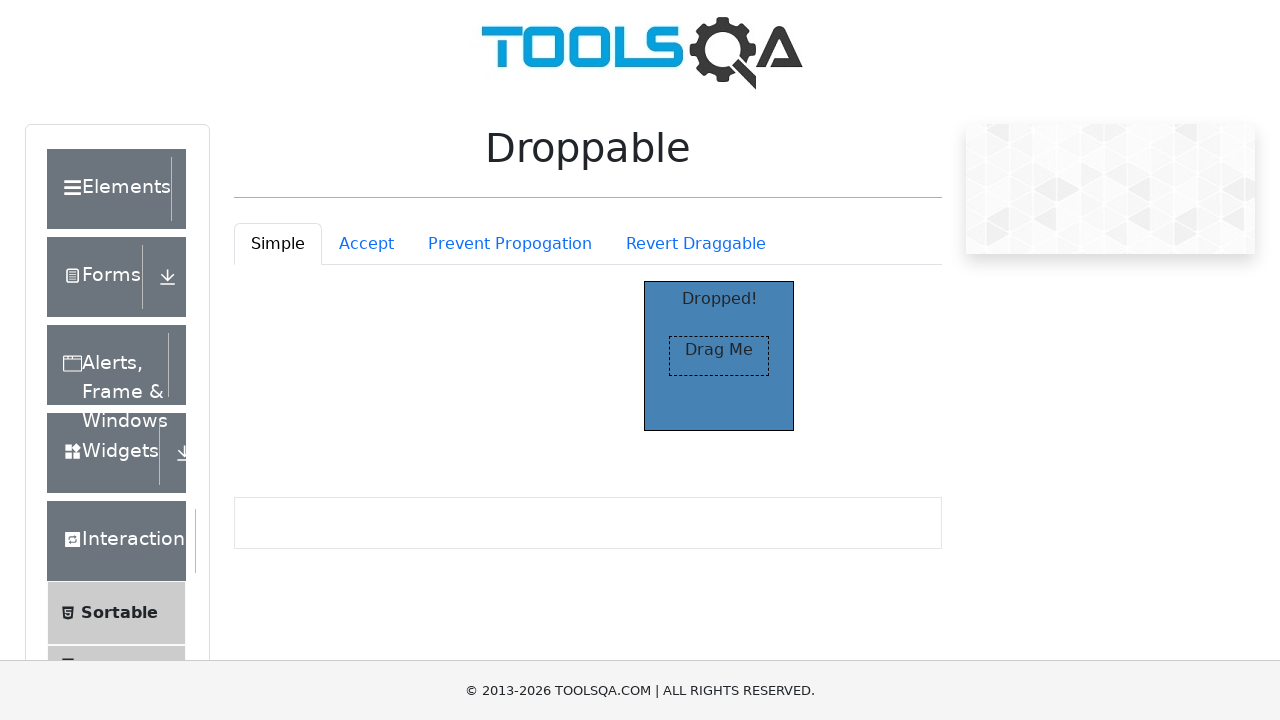